Tests opting out of A/B tests by adding an Optimizely opt-out cookie before navigating to the A/B test page.

Starting URL: http://the-internet.herokuapp.com

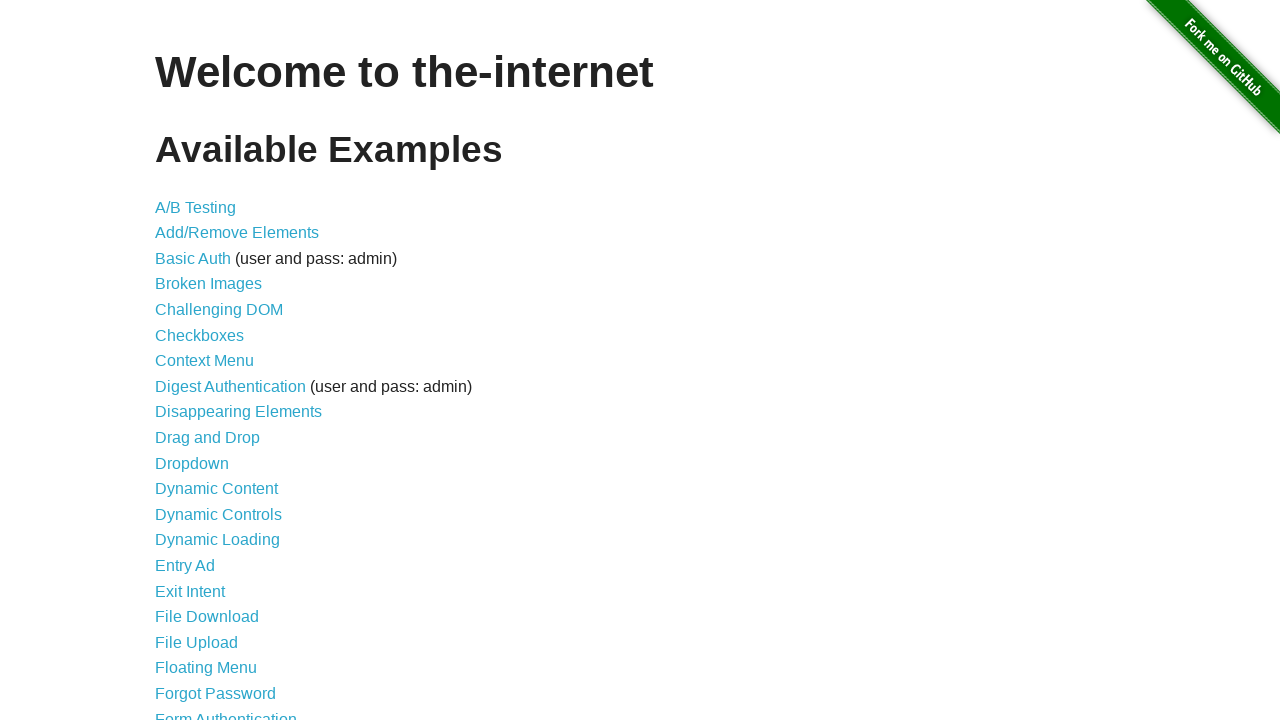

Added Optimizely opt-out cookie to context
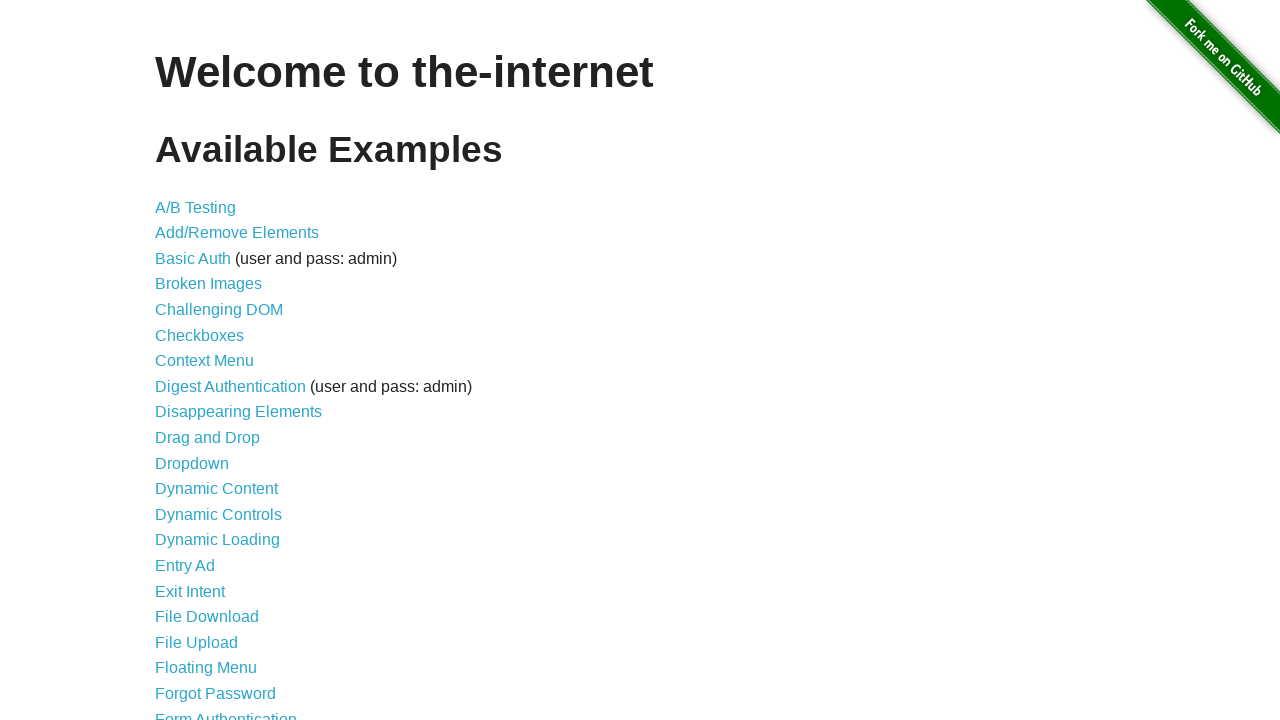

Navigated to A/B test page at http://the-internet.herokuapp.com/abtest
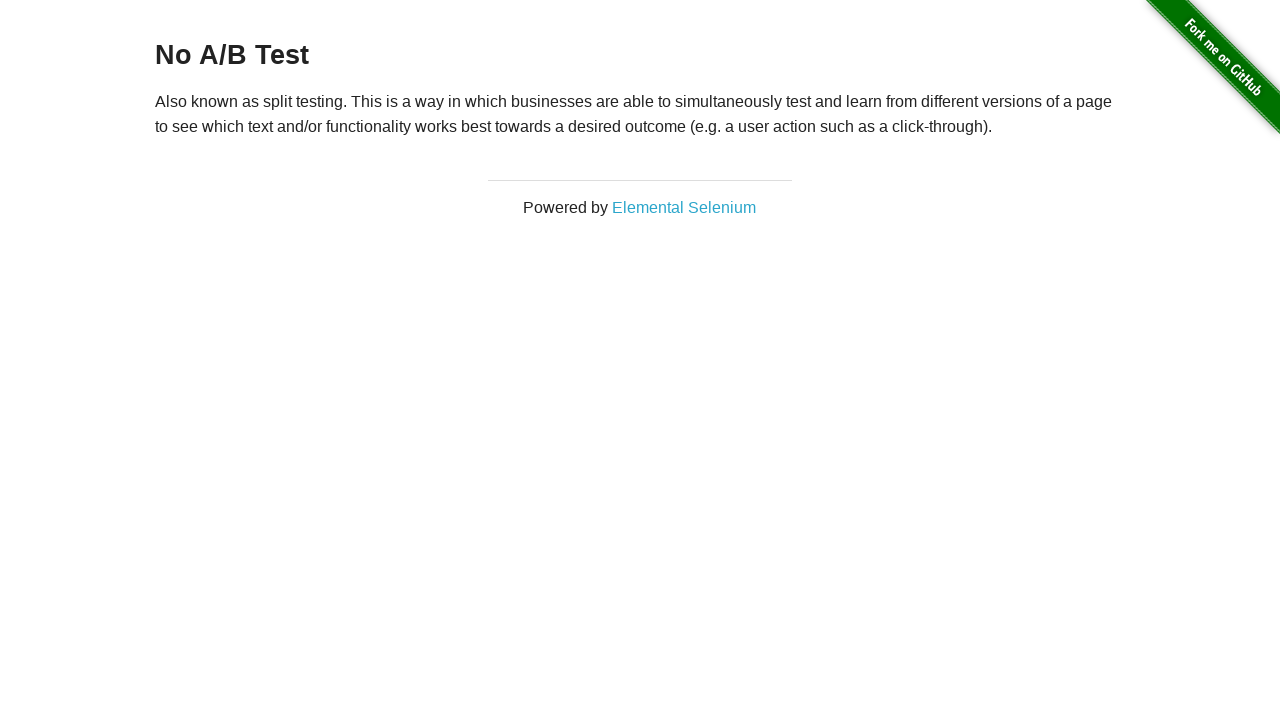

Retrieved heading text from page
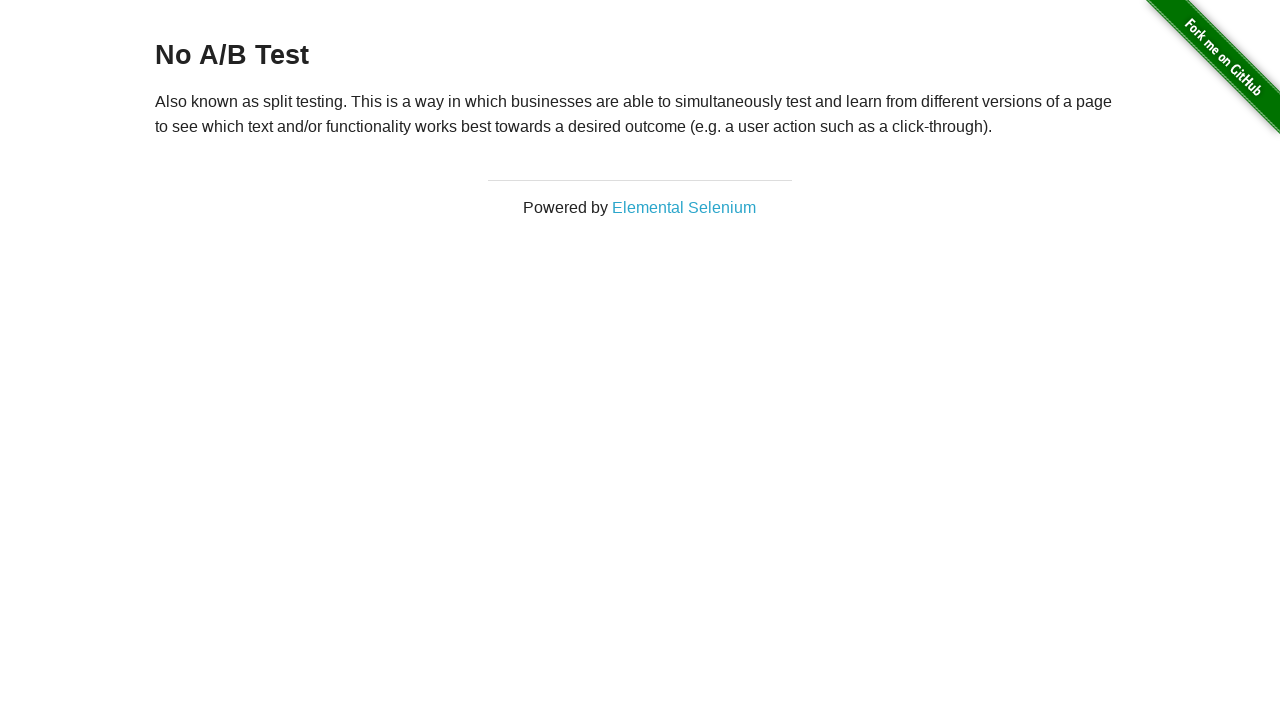

Verified that heading text is 'No A/B Test', confirming opt-out is working
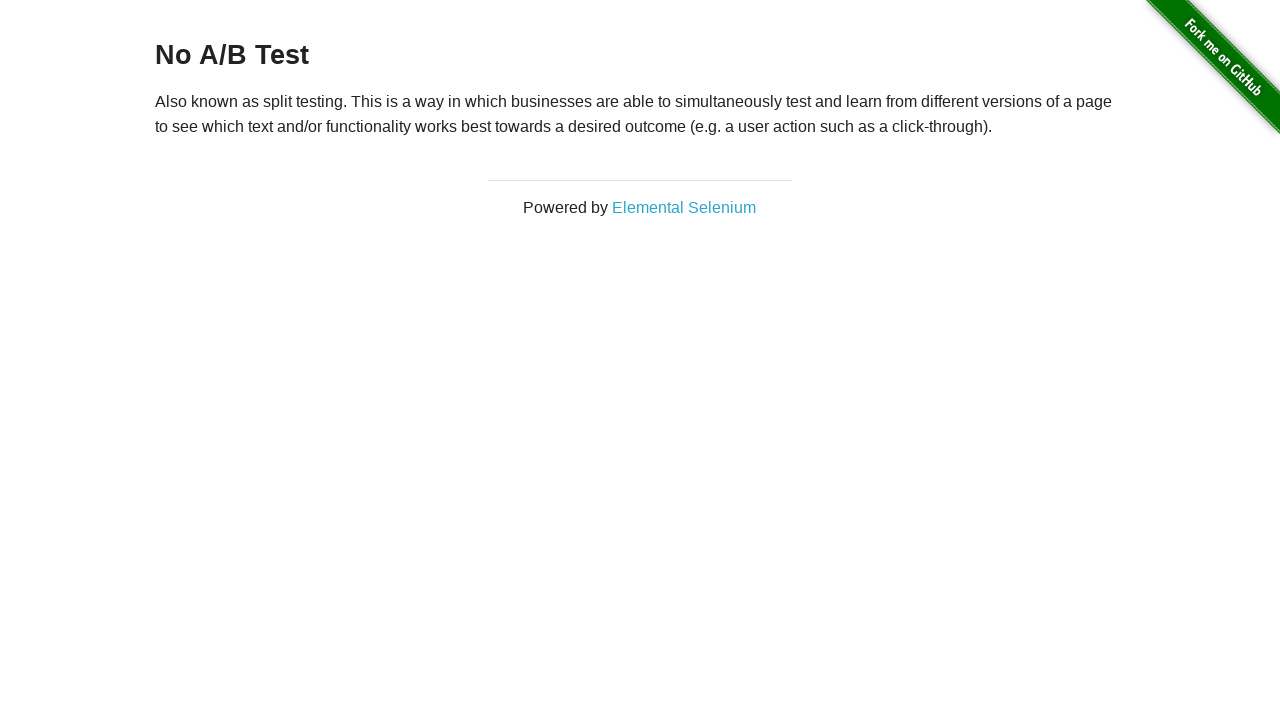

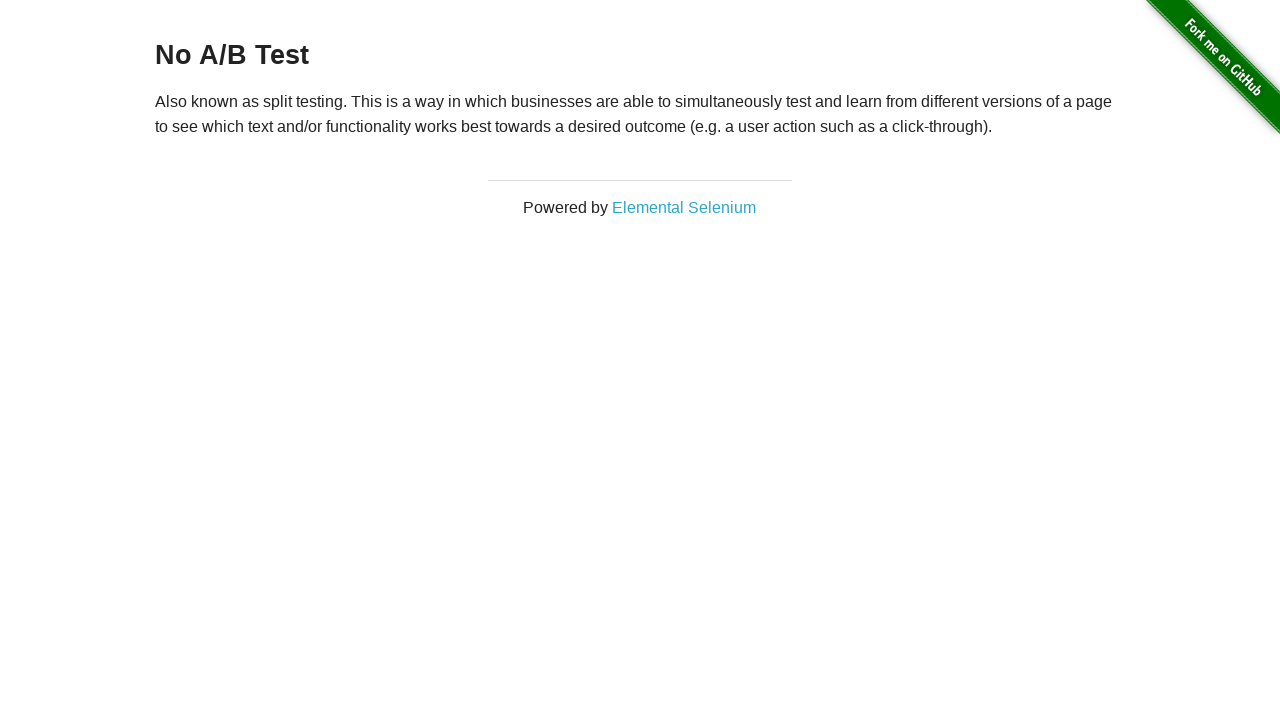